Tests sortable list functionality by dragging the second element to the fourth position and verifying the order changes

Starting URL: https://demoqa.com/elements

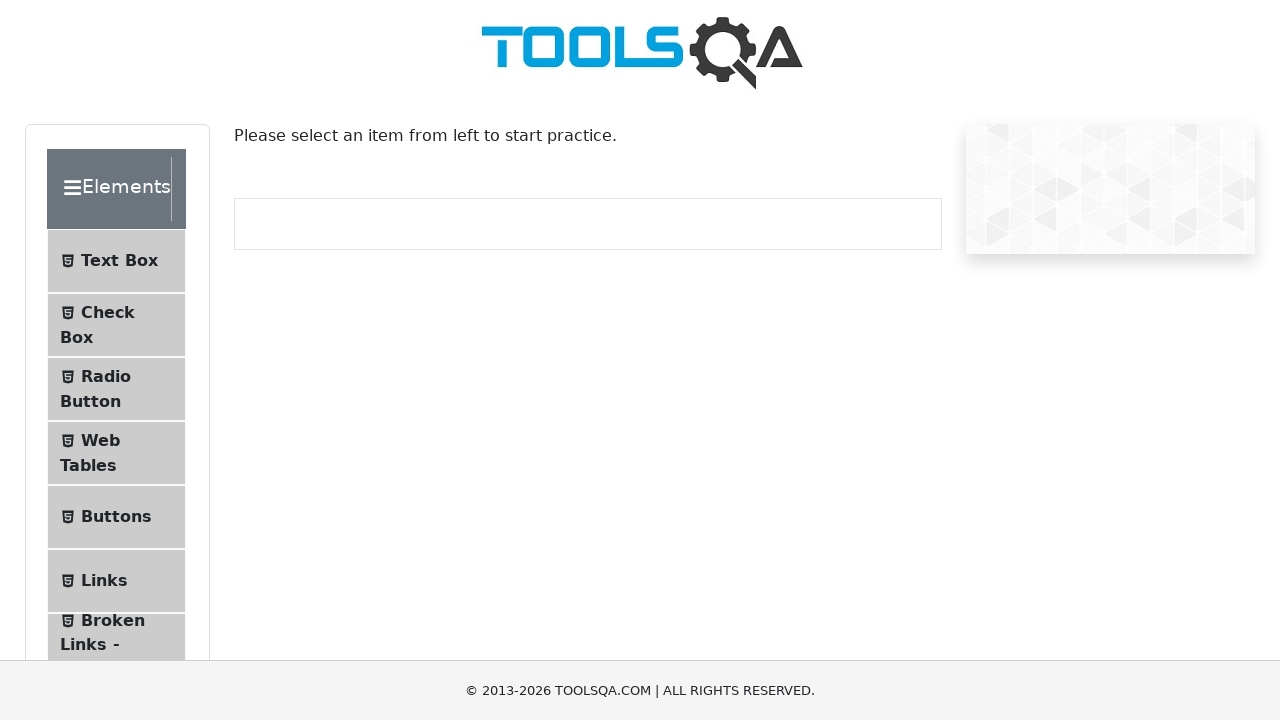

Clicked on Interactions menu at (121, 475) on internal:text="Interactions"i
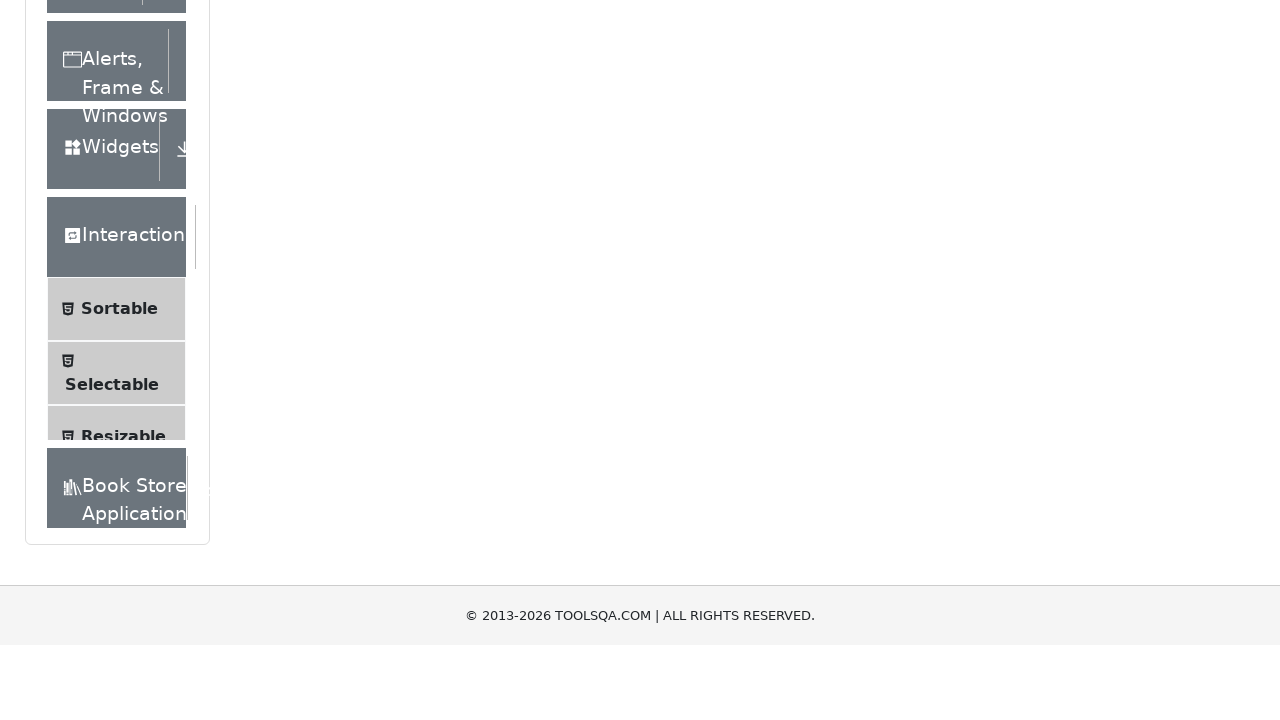

Clicked on Sortable submenu at (119, 384) on internal:text="Sortable"i
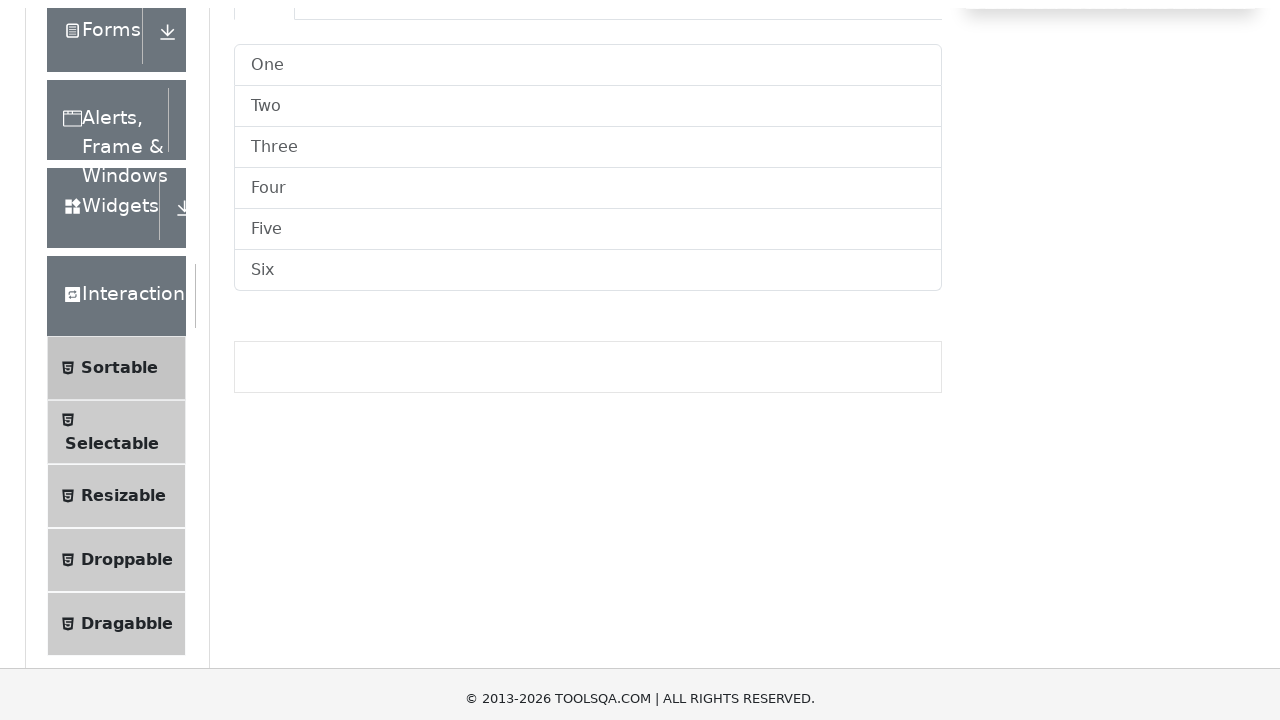

Located sortable list items container
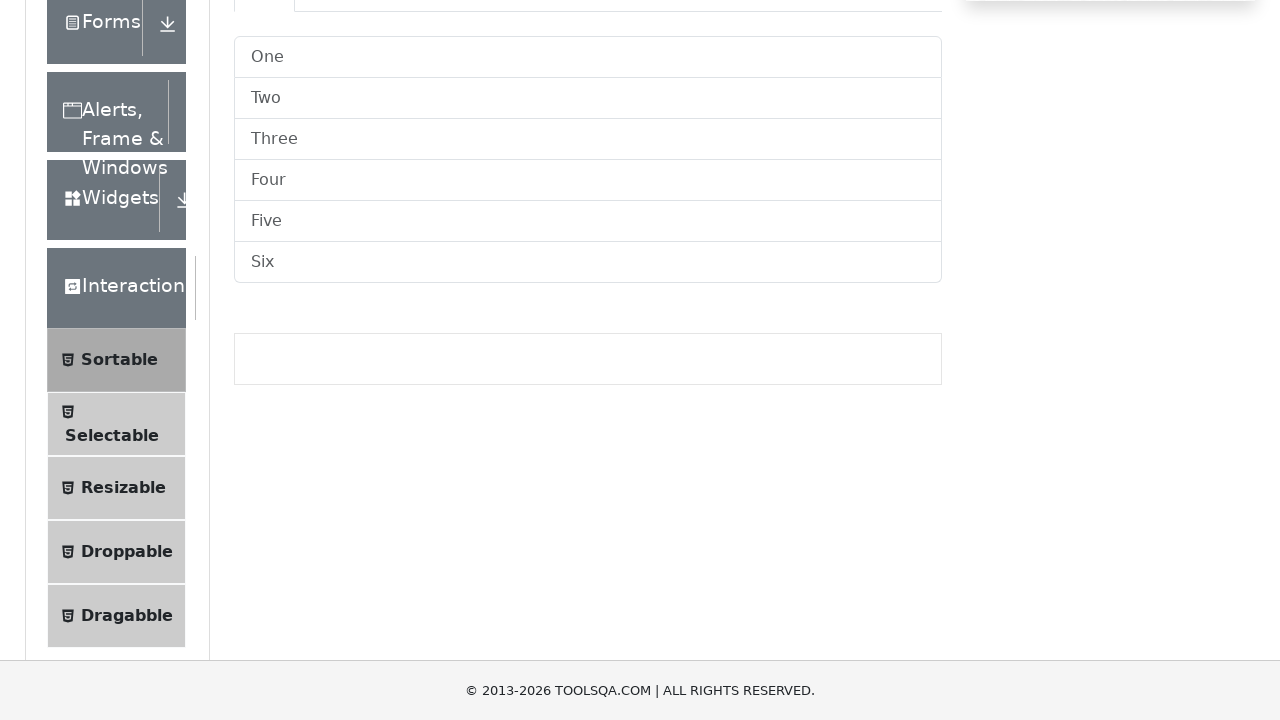

Dragged second element to fourth position in sortable list at (588, 180)
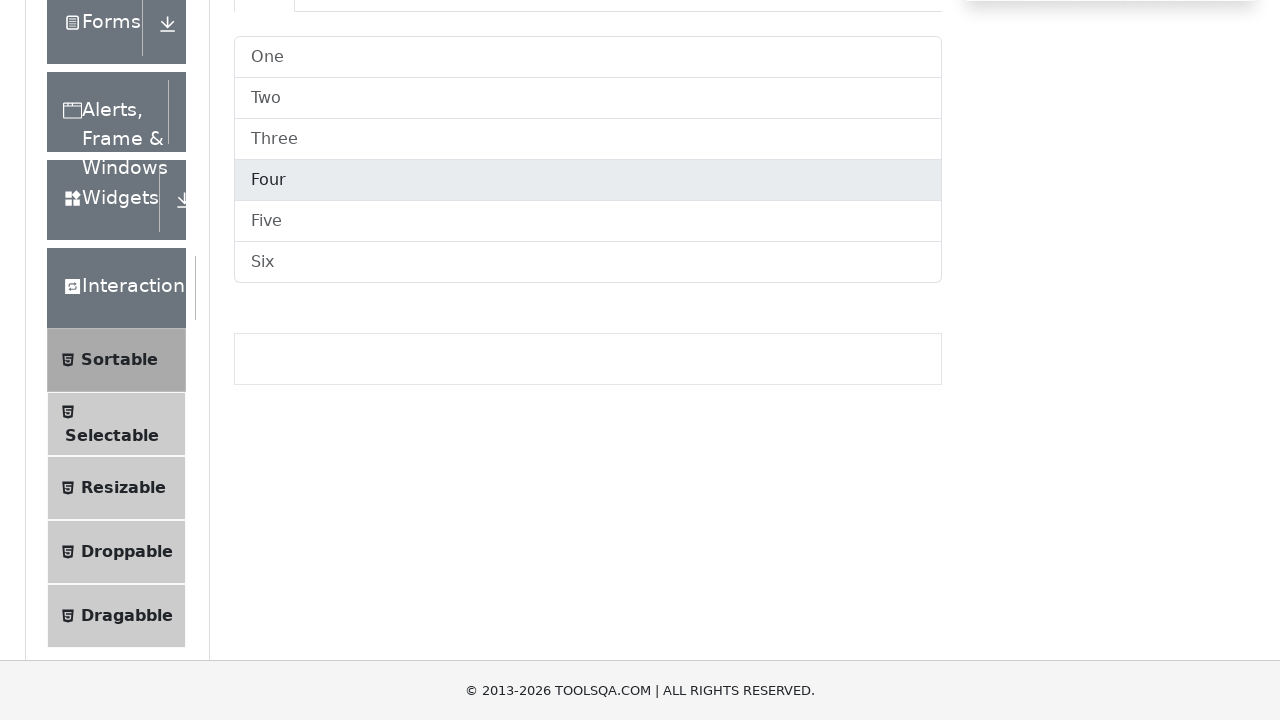

Waited 500ms for drag operation to complete
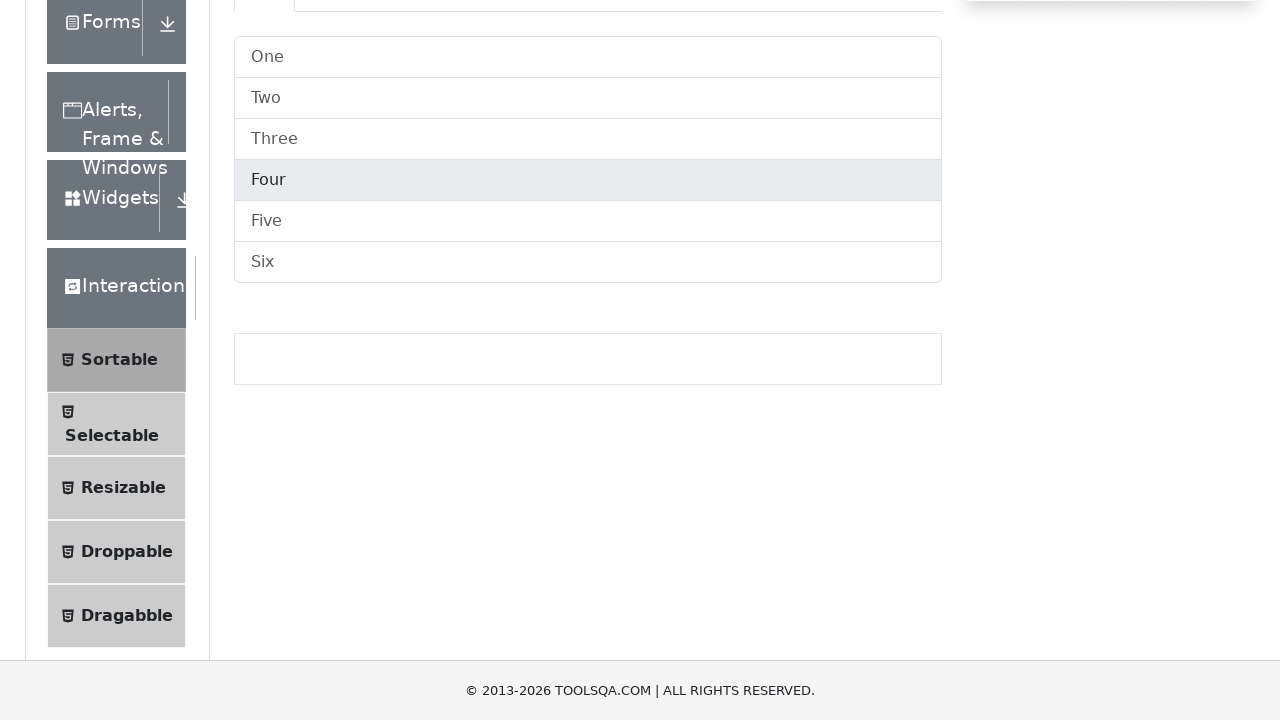

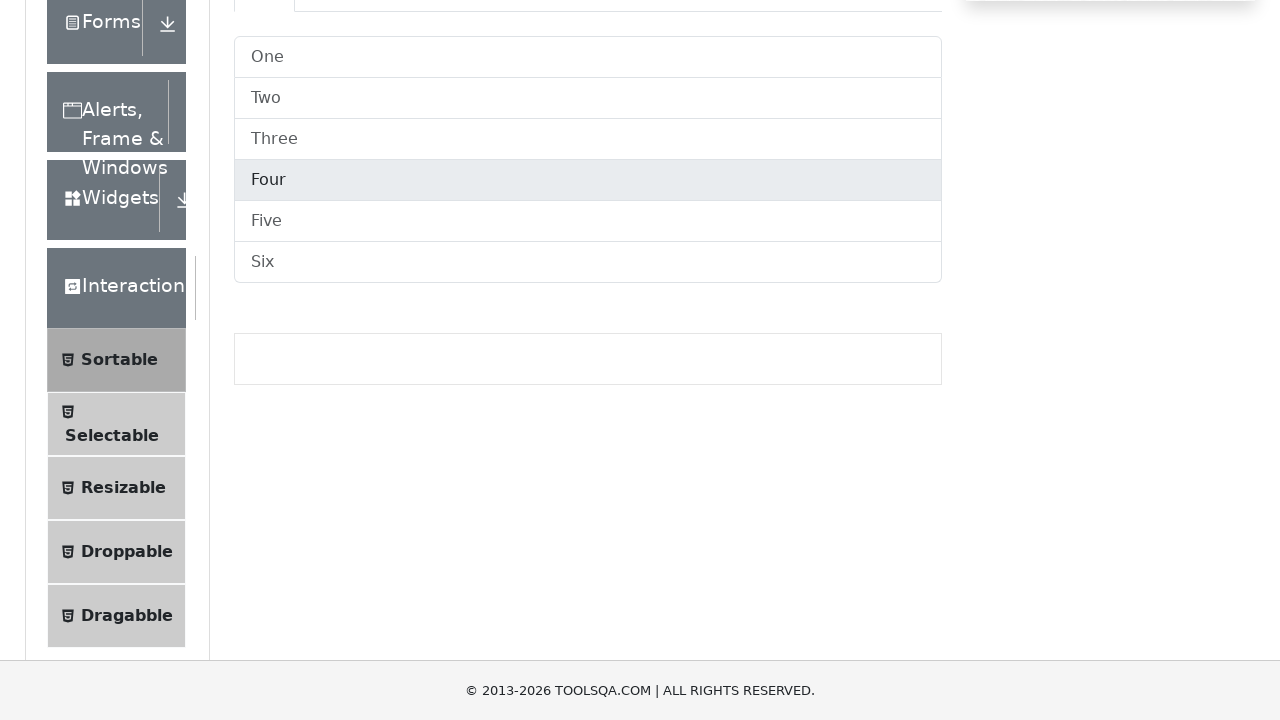